Tests tooltip functionality by hovering over a button element and verifying that the tooltip is displayed with the expected text.

Starting URL: https://demoqa.com/tool-tips/

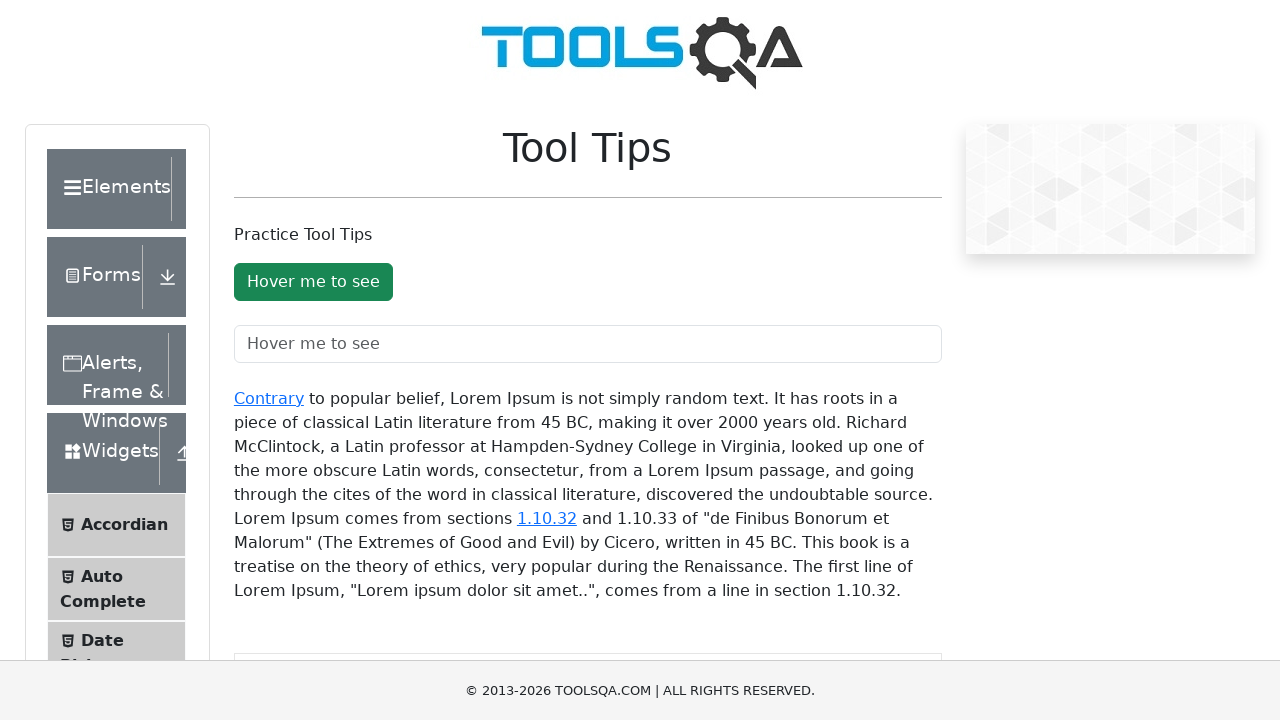

Located tooltip button element with id 'toolTipButton'
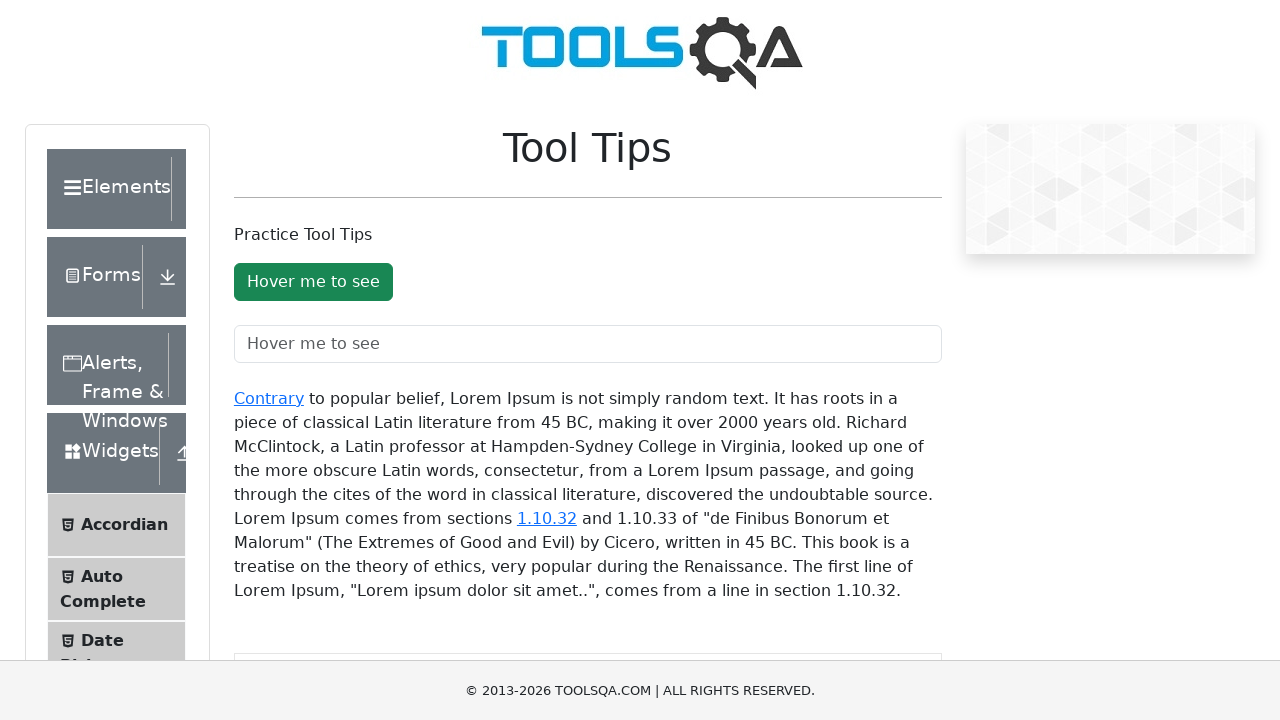

Hovered over tooltip button to trigger tooltip at (313, 282) on #toolTipButton
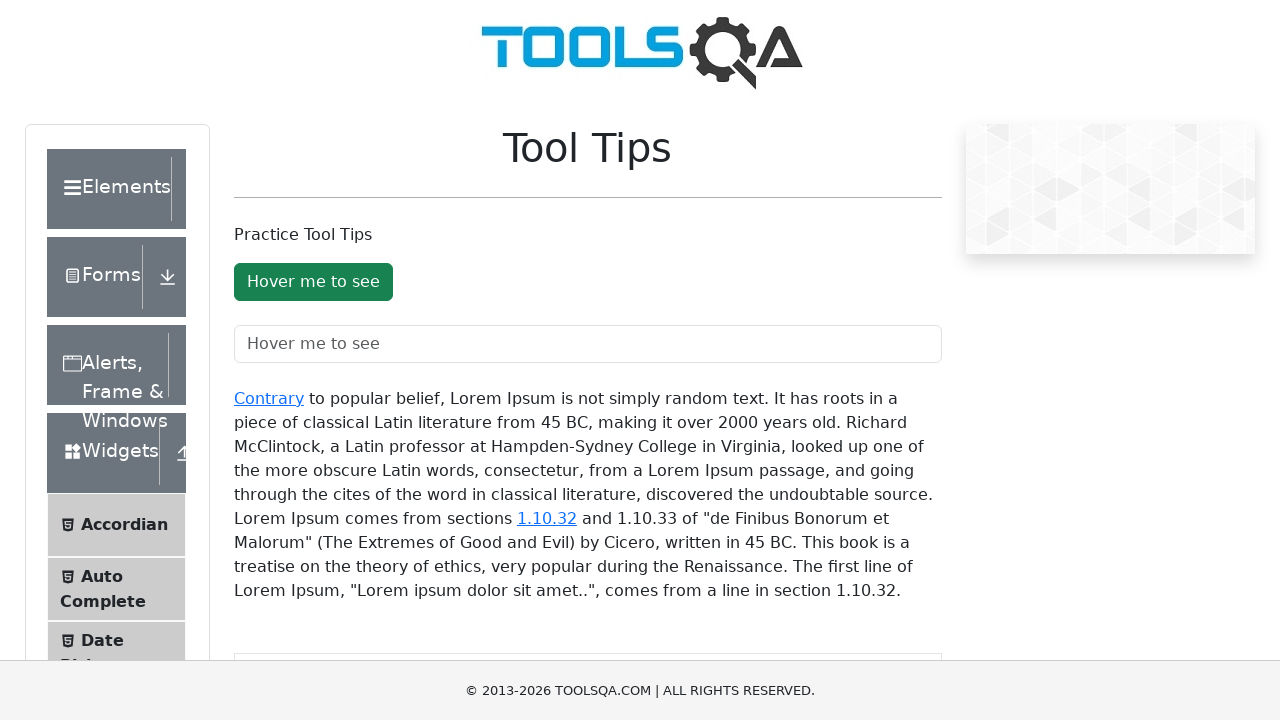

Tooltip appeared with class 'tooltip-inner'
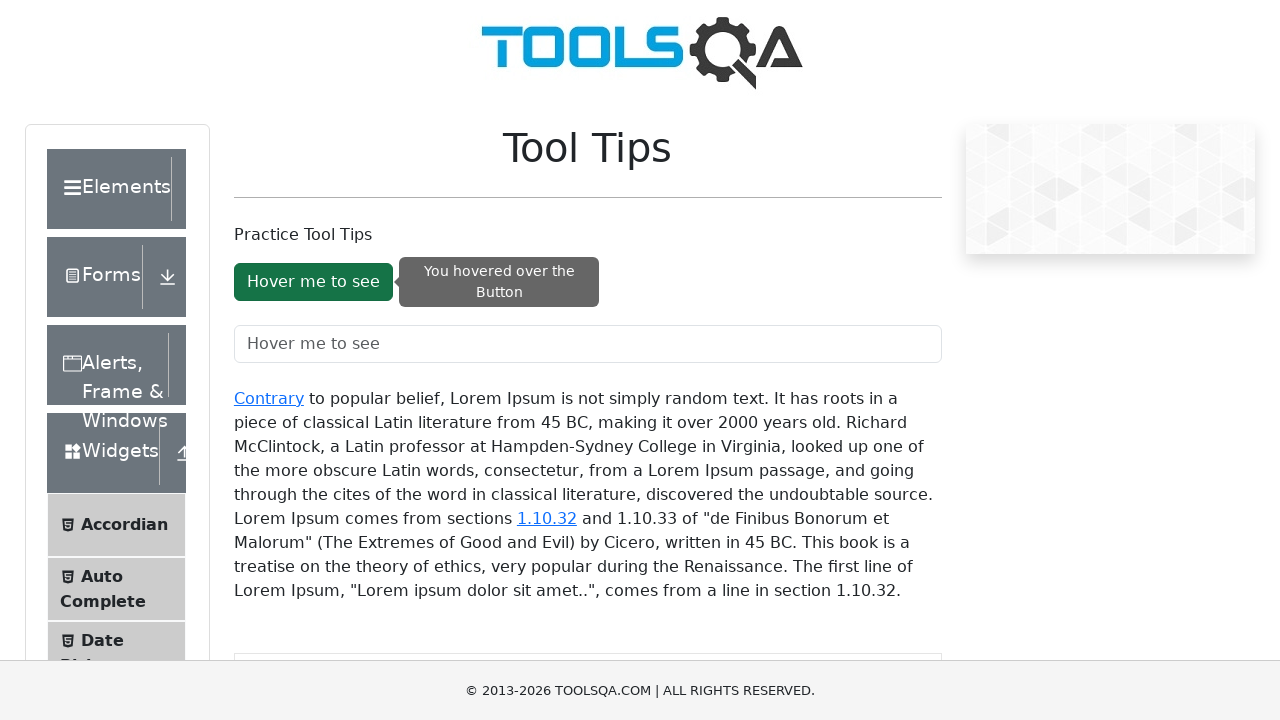

Retrieved tooltip button text content
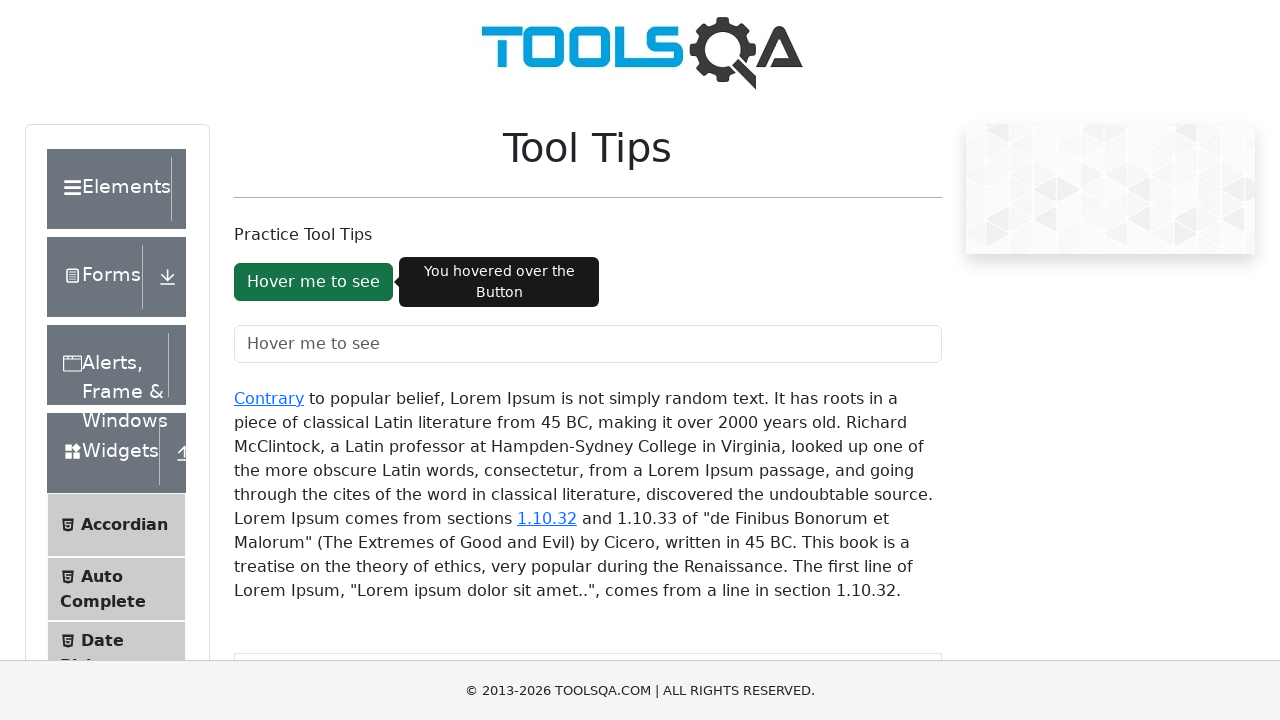

Verified button text matches expected value 'Hover me to see'
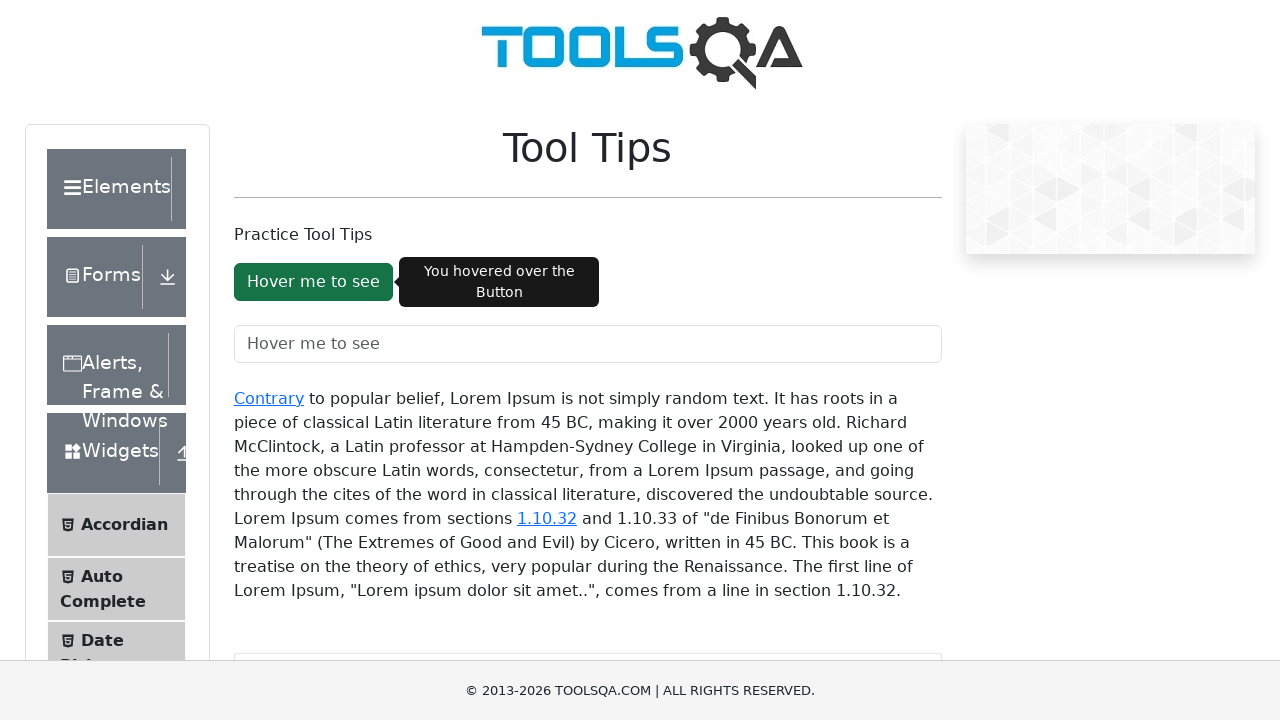

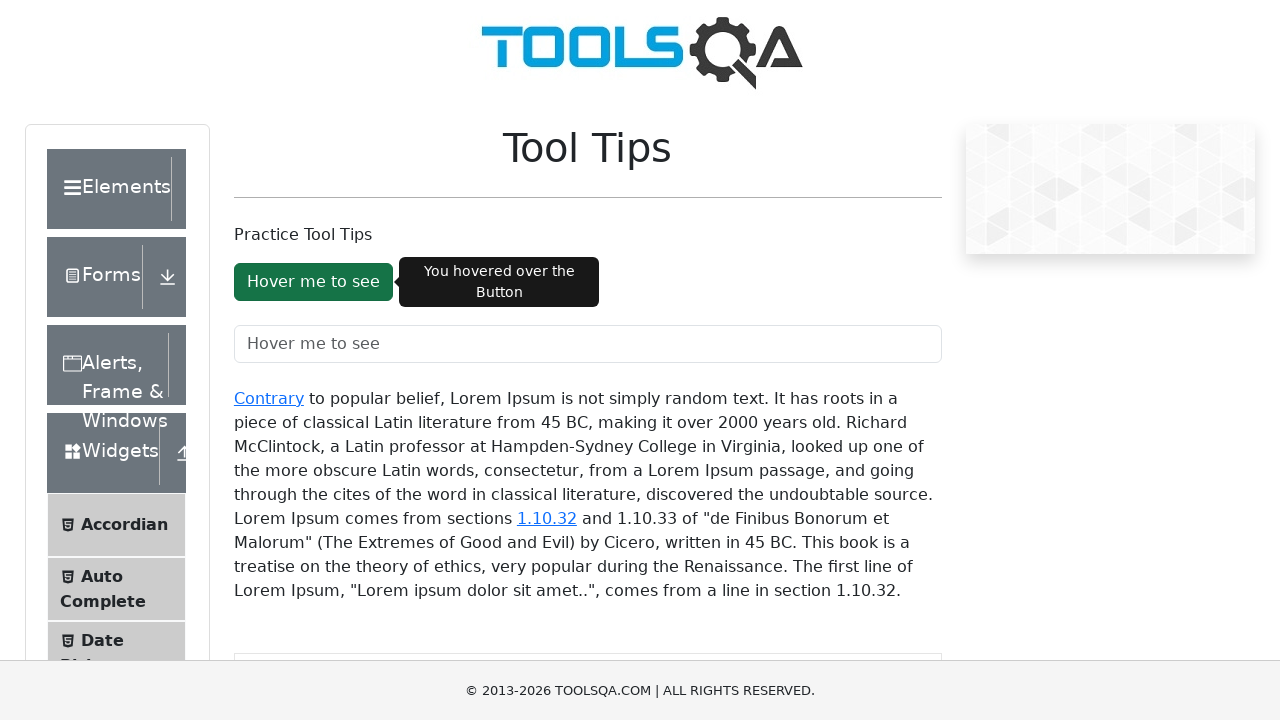